Tests slider interaction by dragging the slider handle within an iframe

Starting URL: https://jqueryui.com/slider

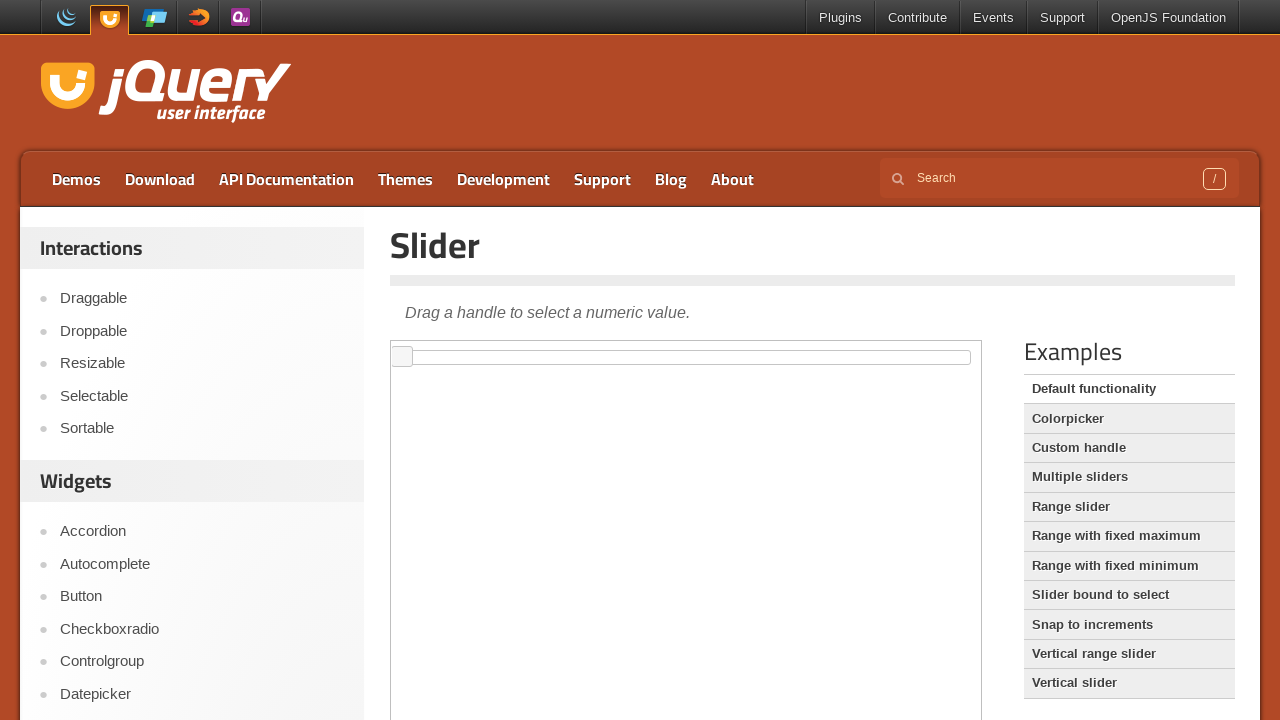

Located iframe with class demo-frame
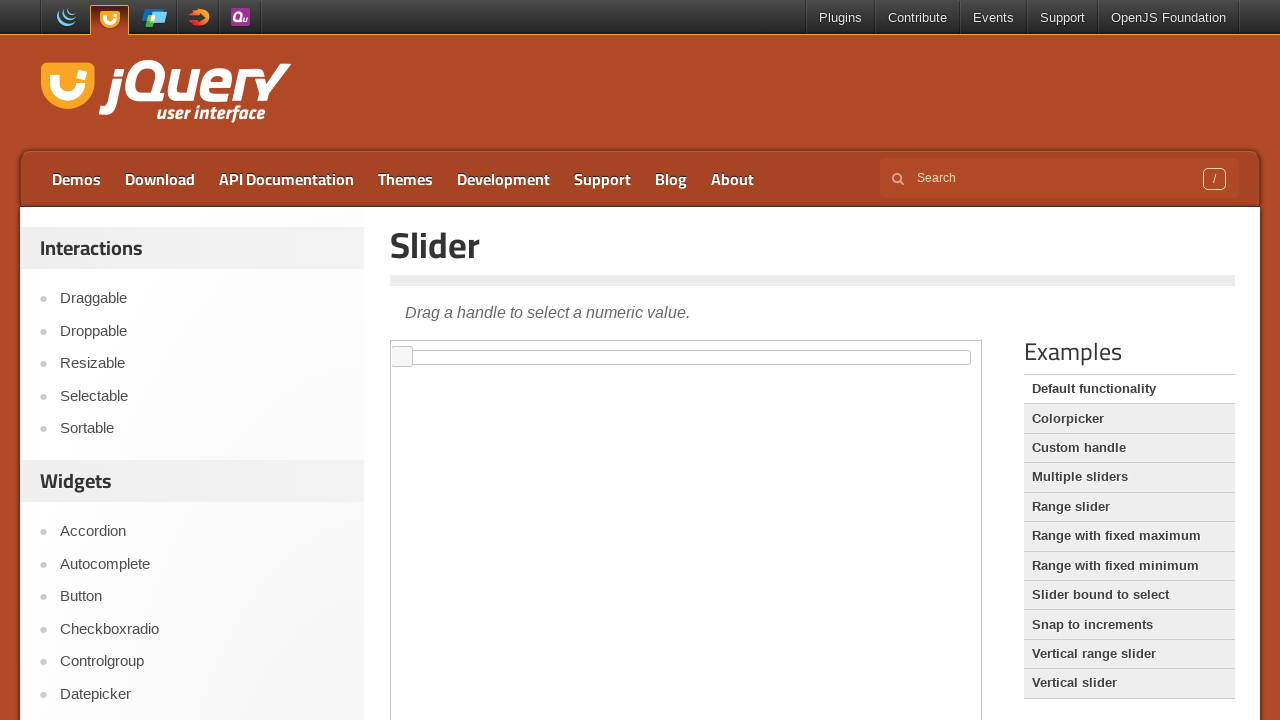

Located slider handle element
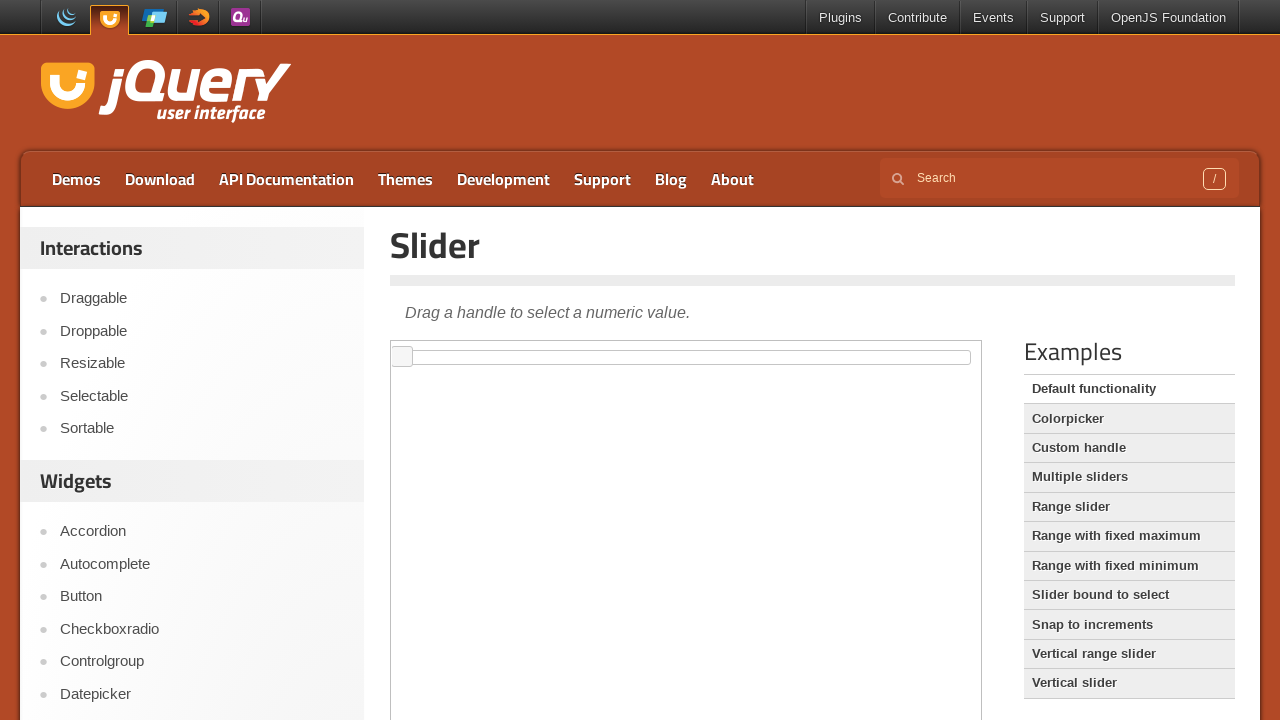

Slider handle is now visible and ready
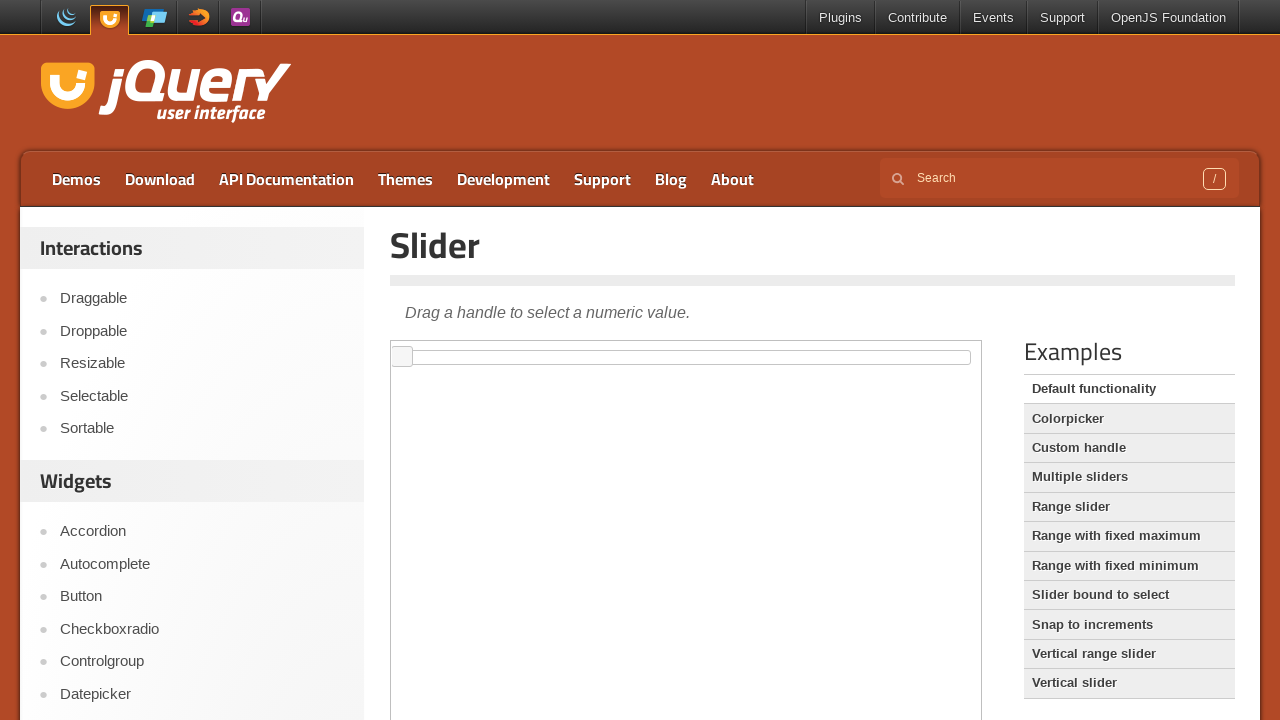

Retrieved bounding box coordinates of slider handle
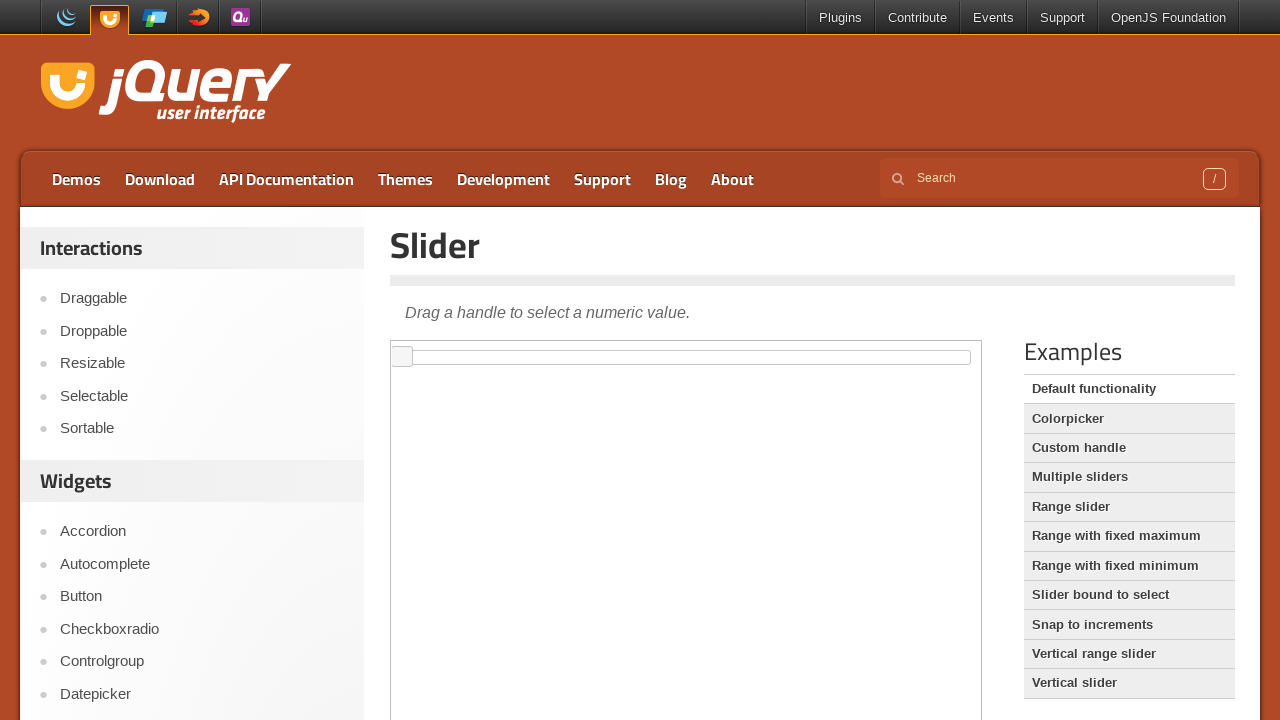

Moved mouse to center of slider handle at (402, 357)
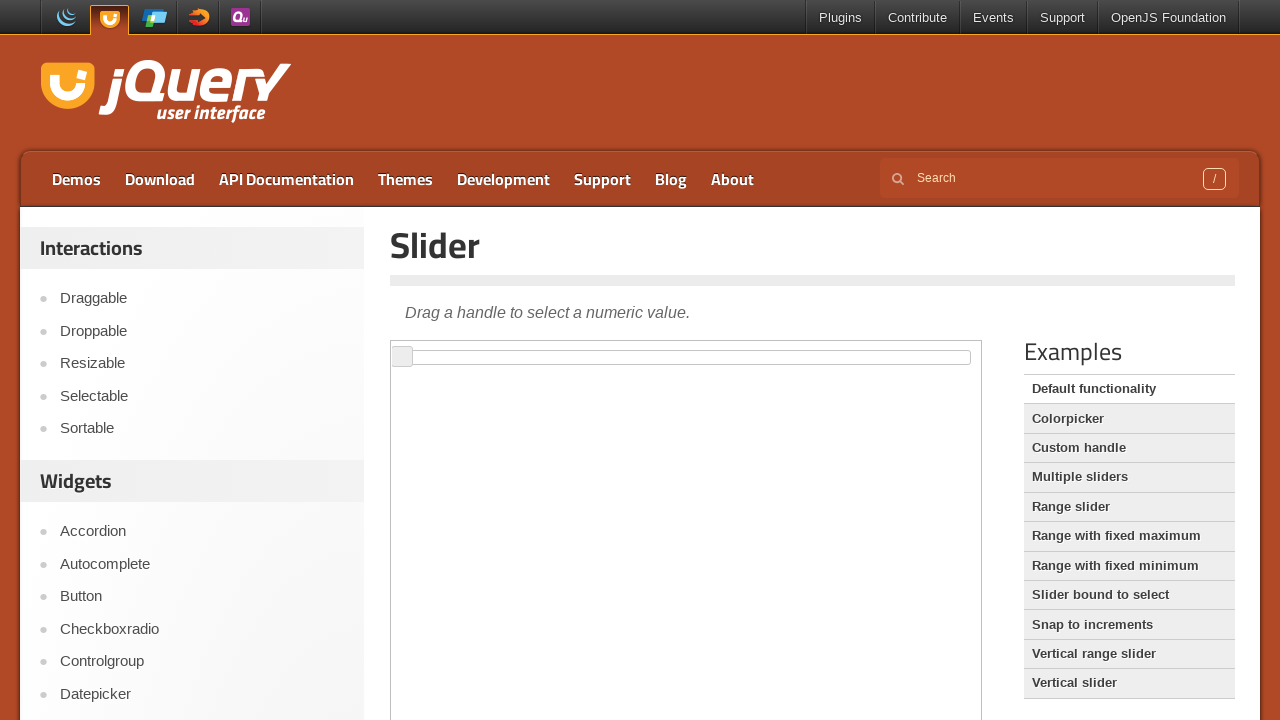

Pressed down mouse button on slider handle at (402, 357)
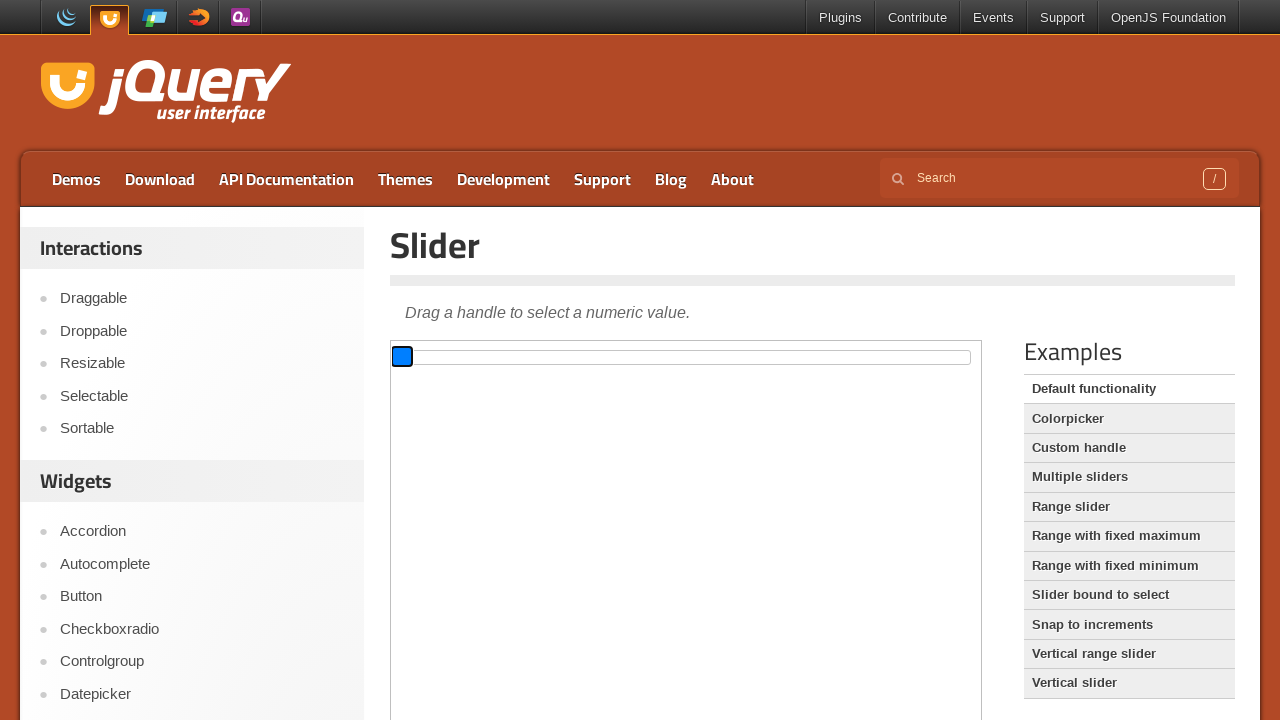

Dragged slider handle 100 pixels to the right at (502, 357)
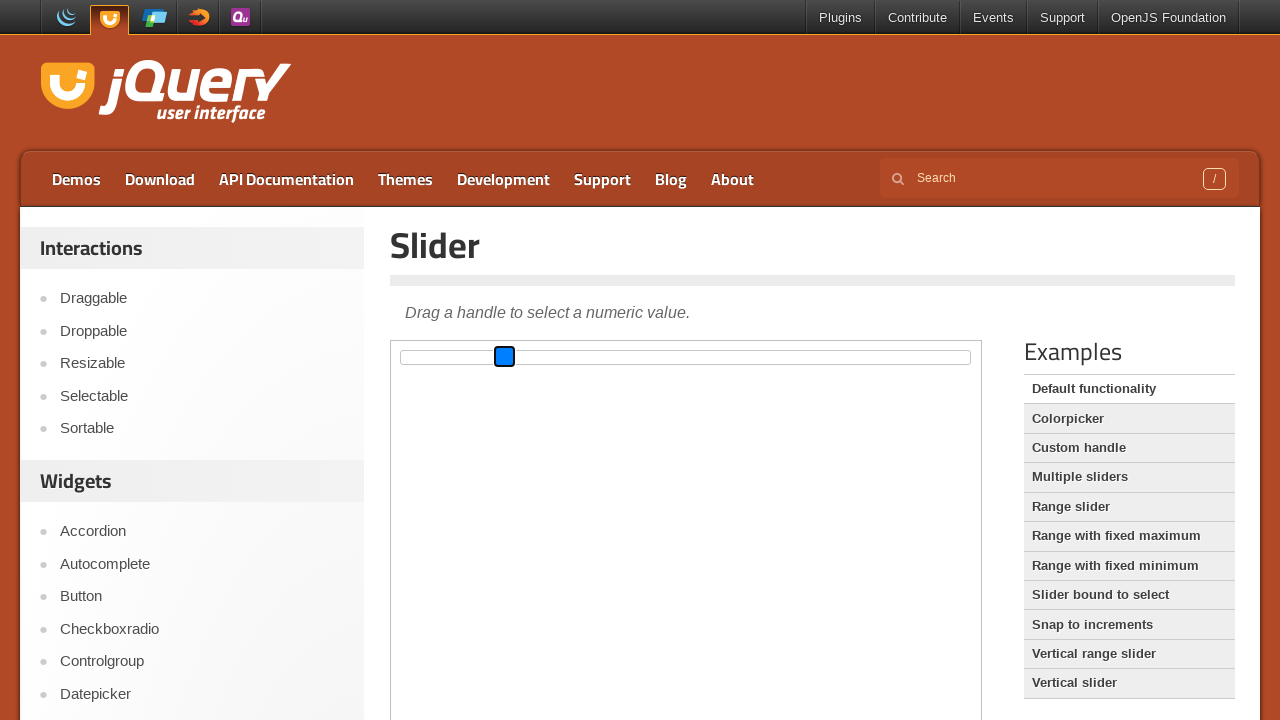

Released mouse button, slider drag completed at (502, 357)
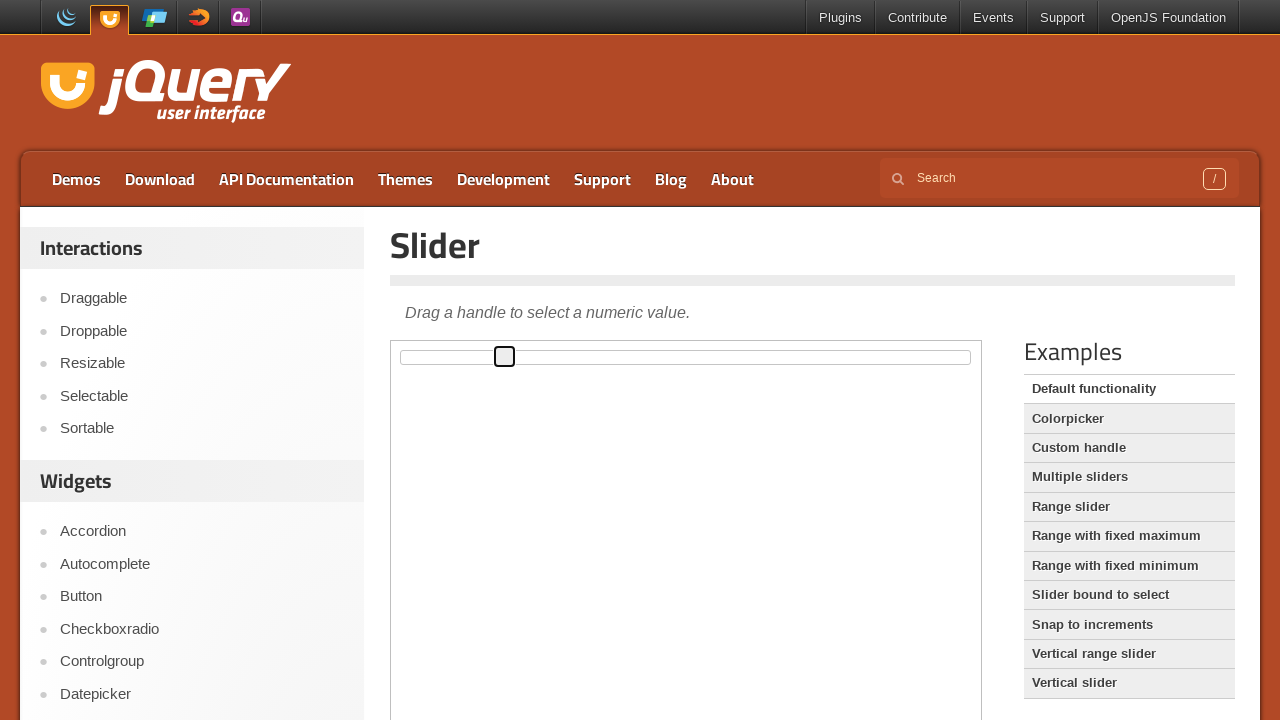

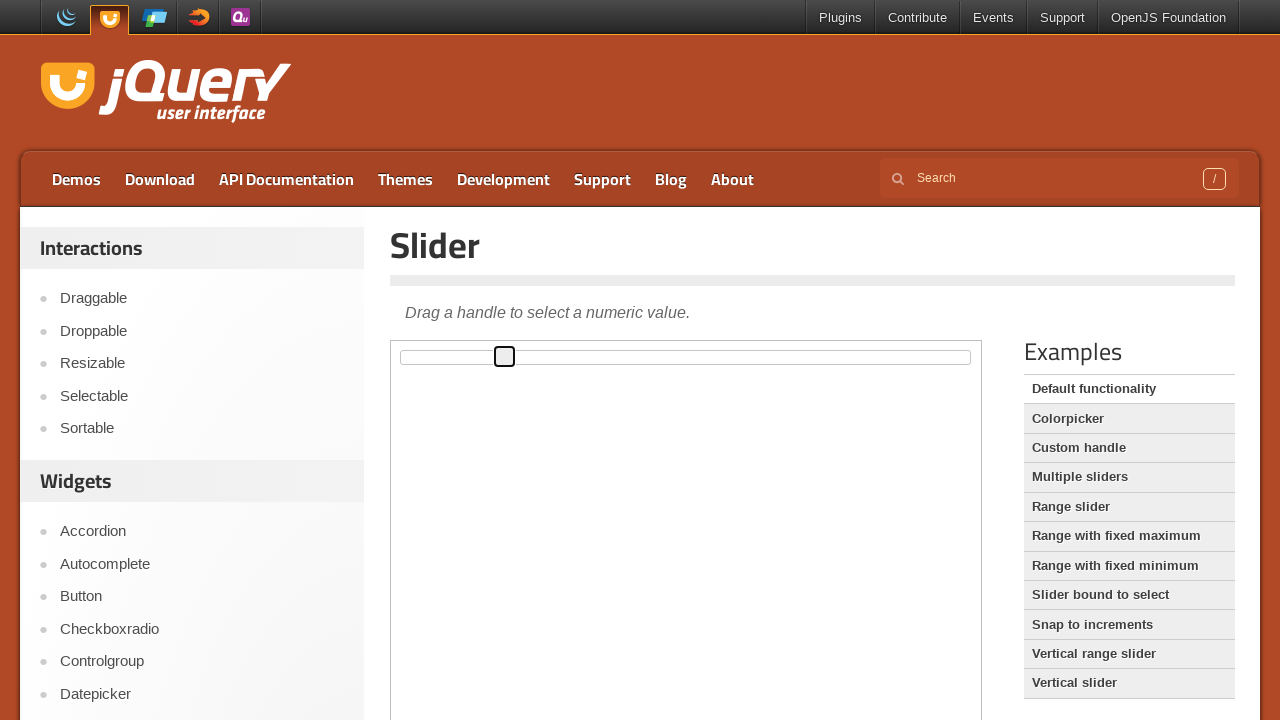